Tests the text box functionality on DemoQA by navigating to the text-box page and entering text into the form control input field.

Starting URL: https://demoqa.com/text-box

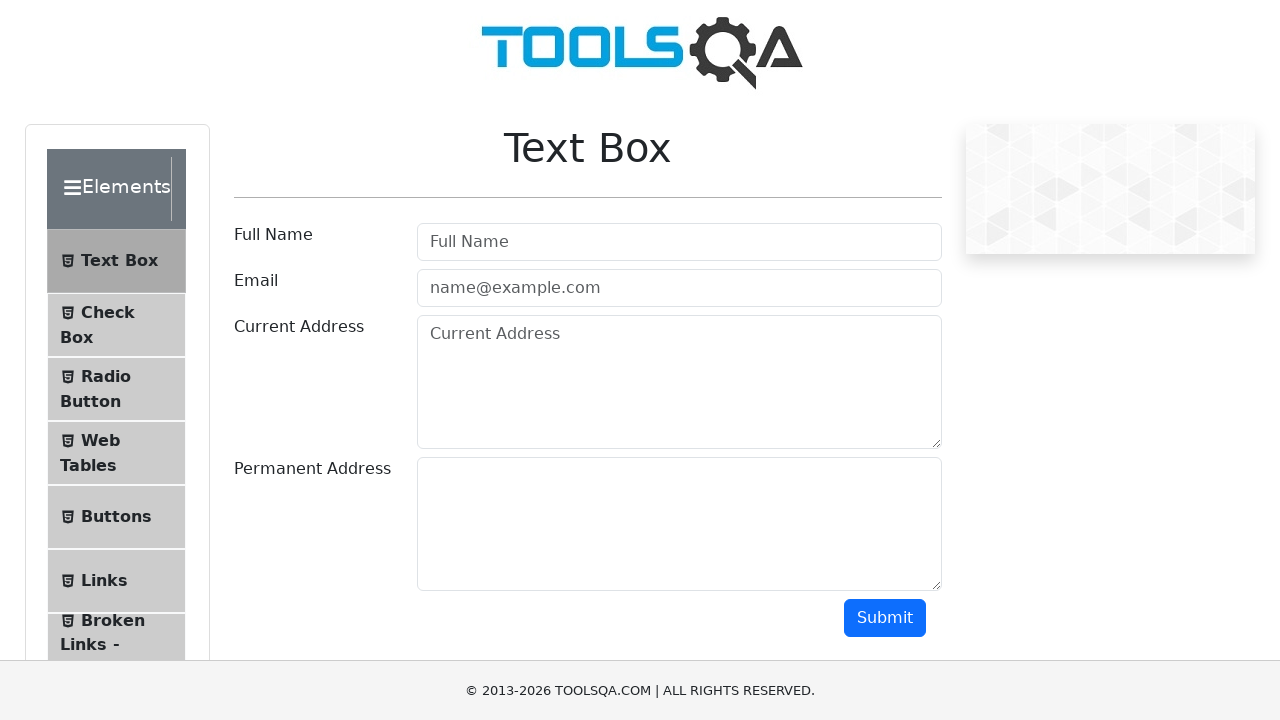

Waited for text box form control to load on DemoQA page
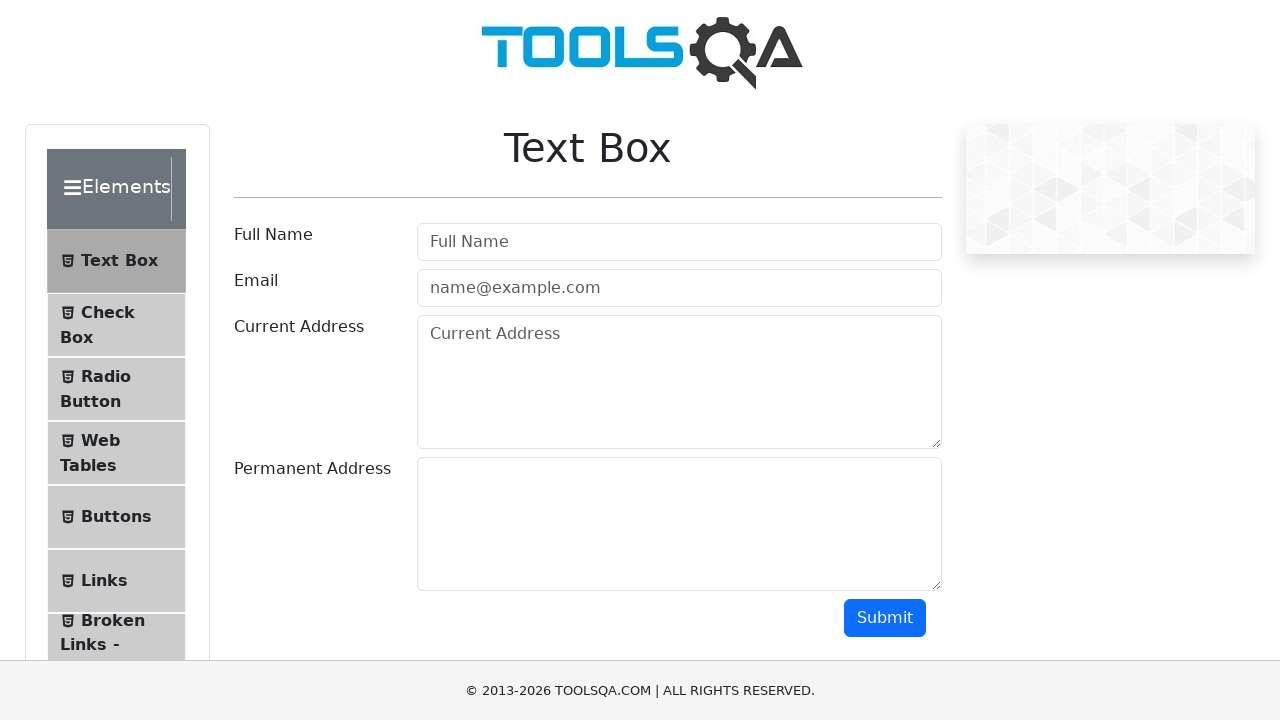

Filled Full Name field with 'John Smith' on input.form-control
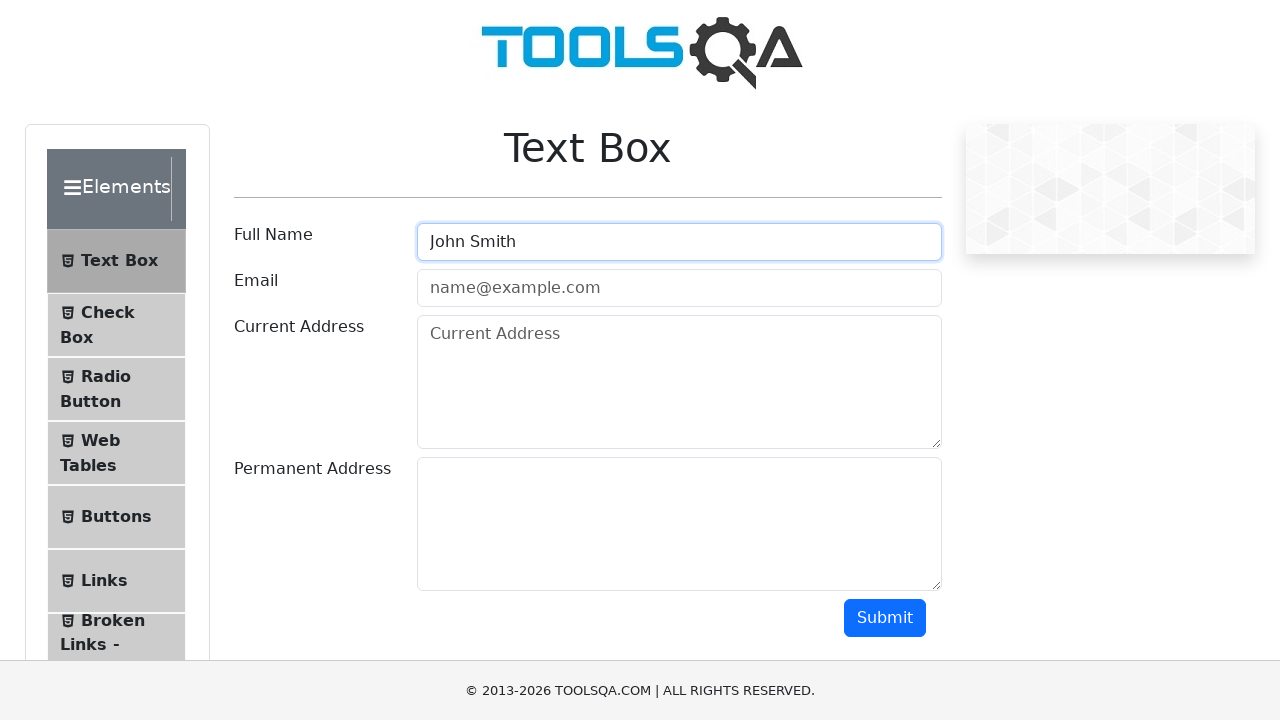

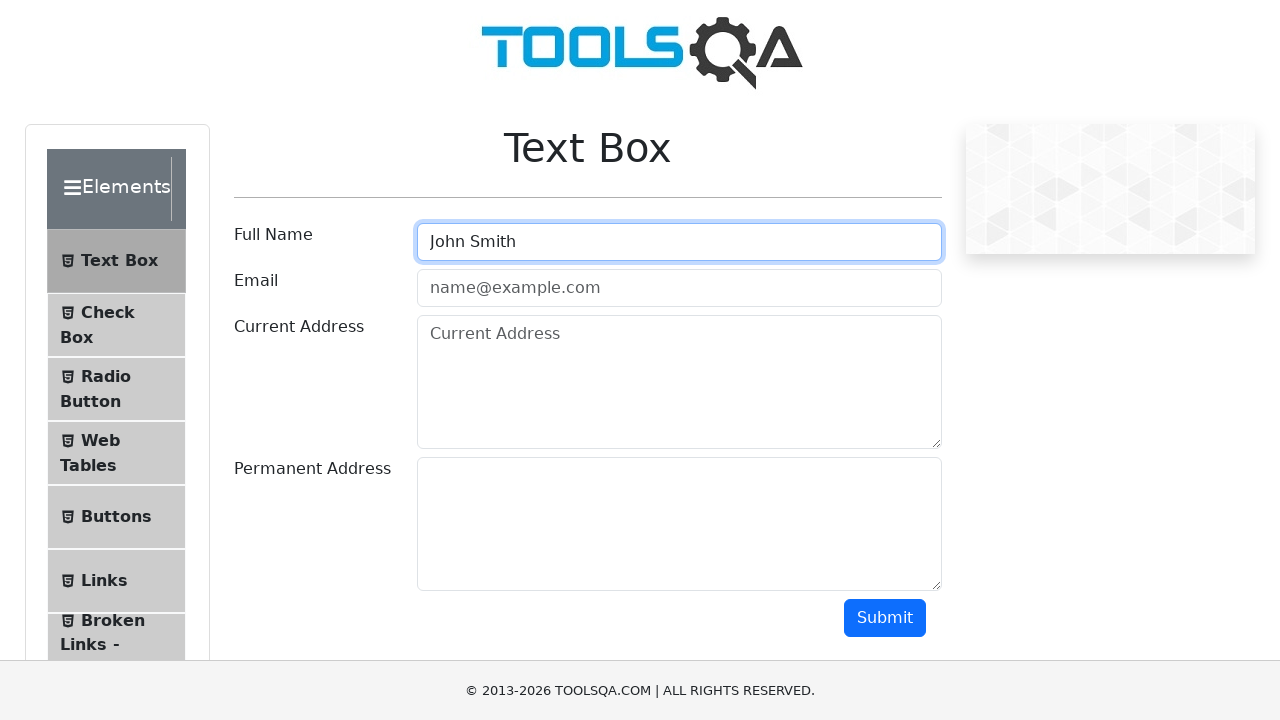